Tests basic browser navigation by accessing a website and performing back, forward, and refresh operations

Starting URL: https://rahulshettyacademy.com/

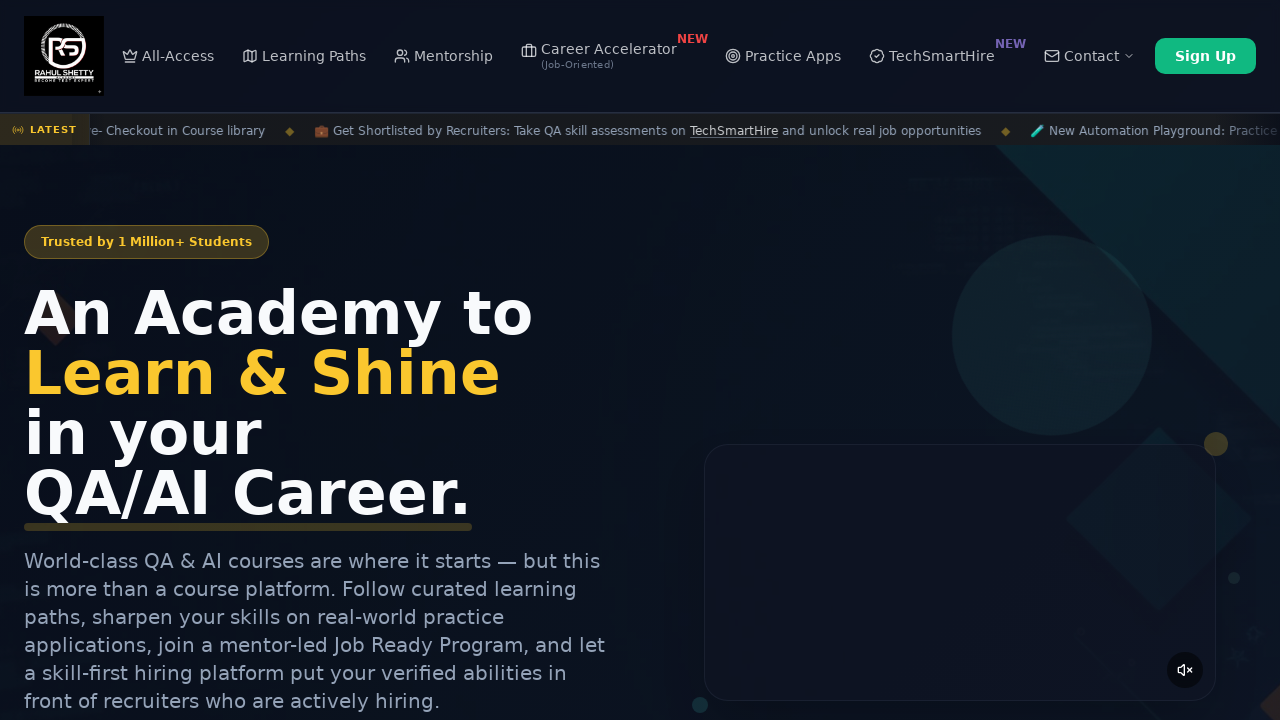

Verified page title contains 'Rahul Shetty Academy'
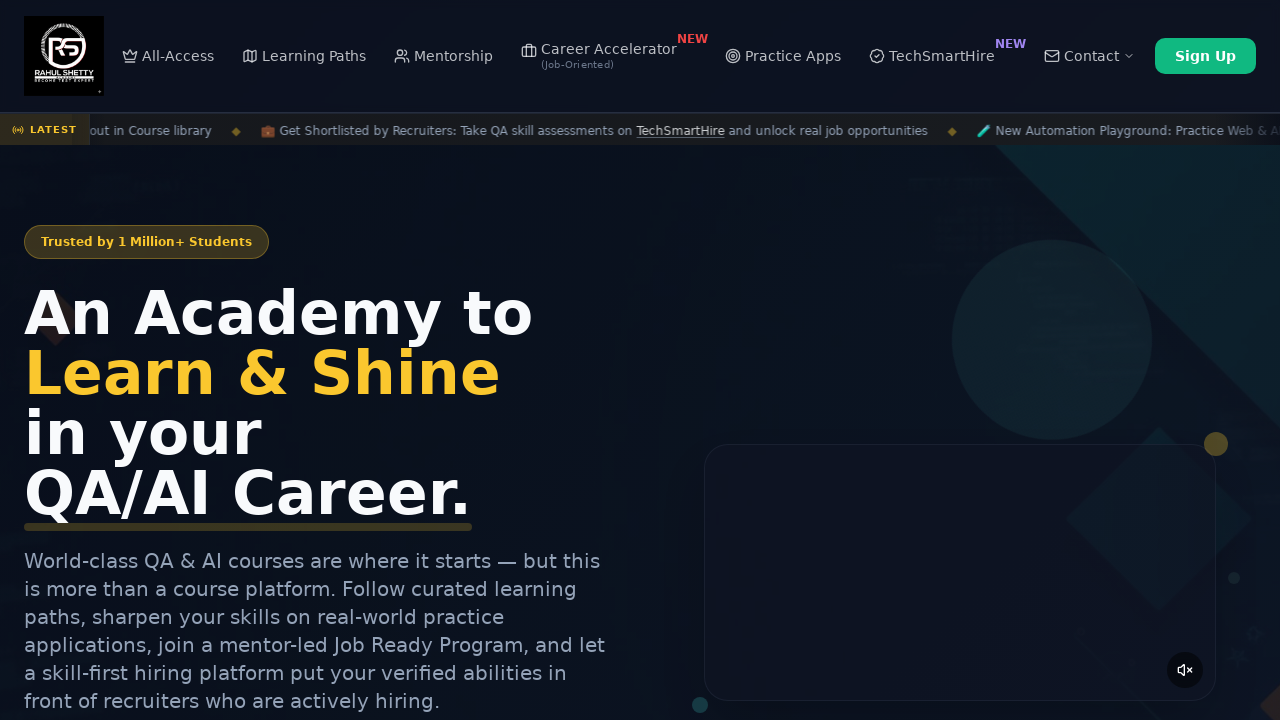

Navigated back to previous page
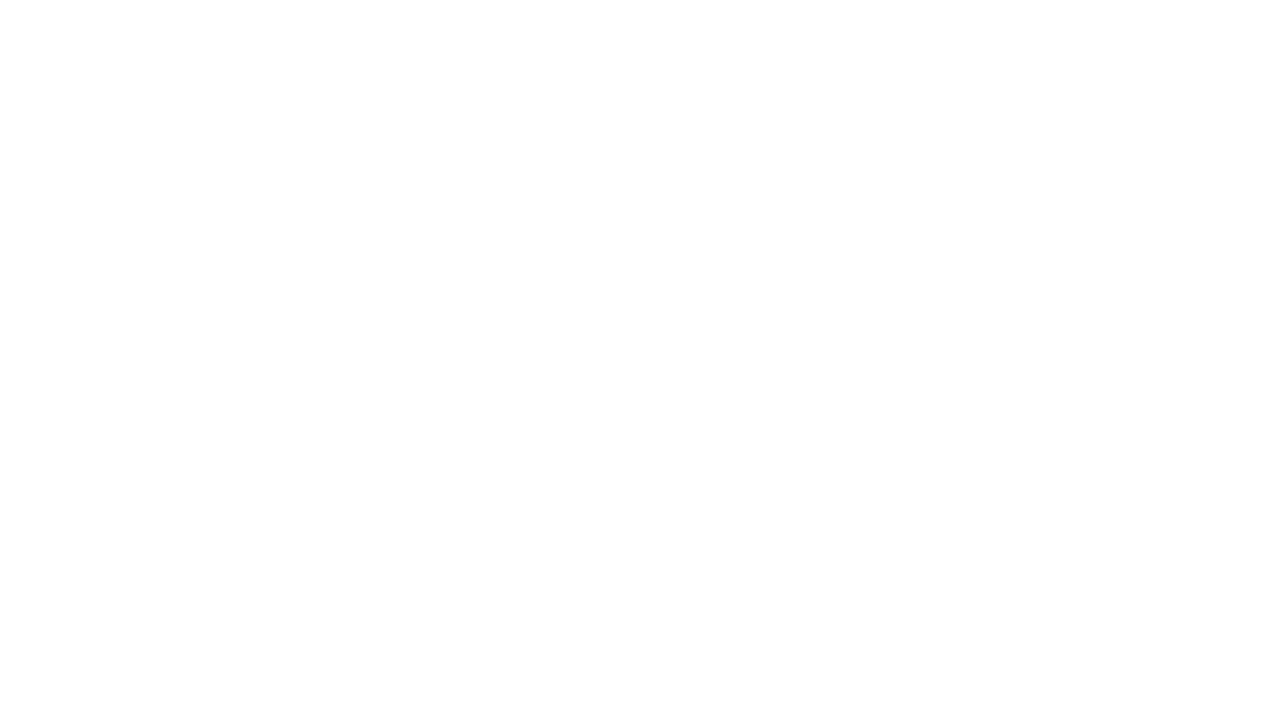

Navigated forward to next page
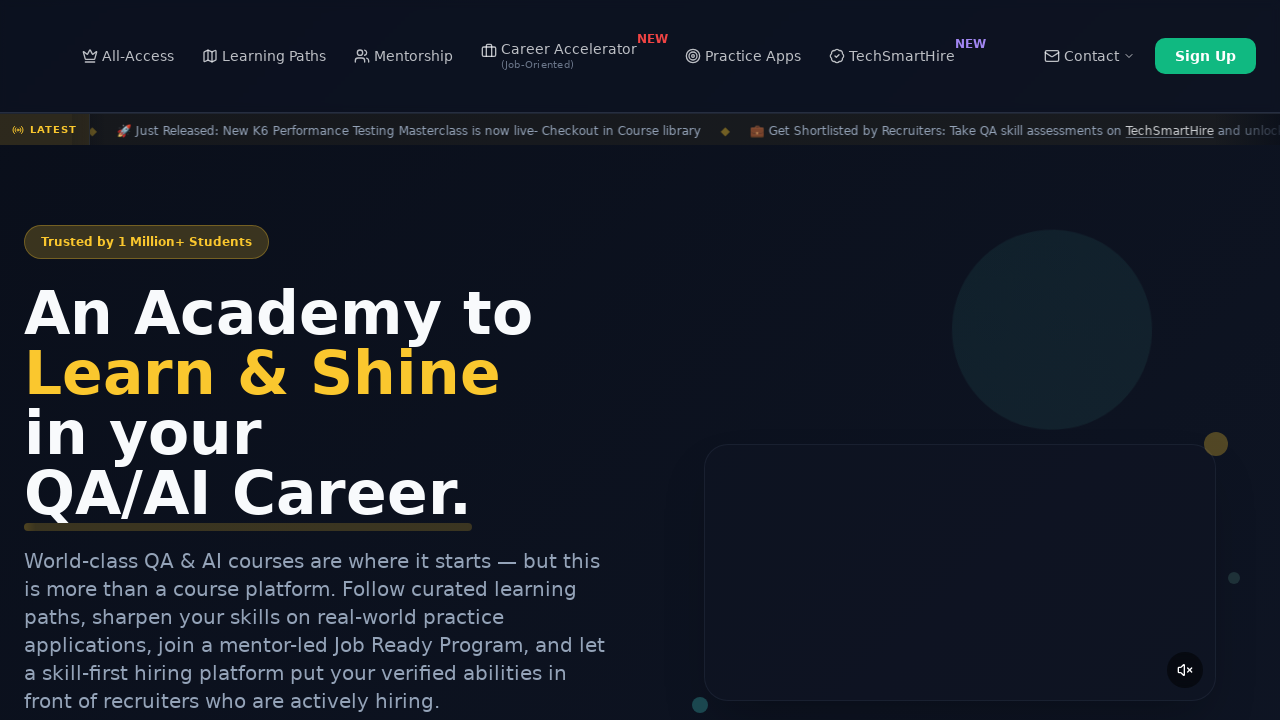

Refreshed the page
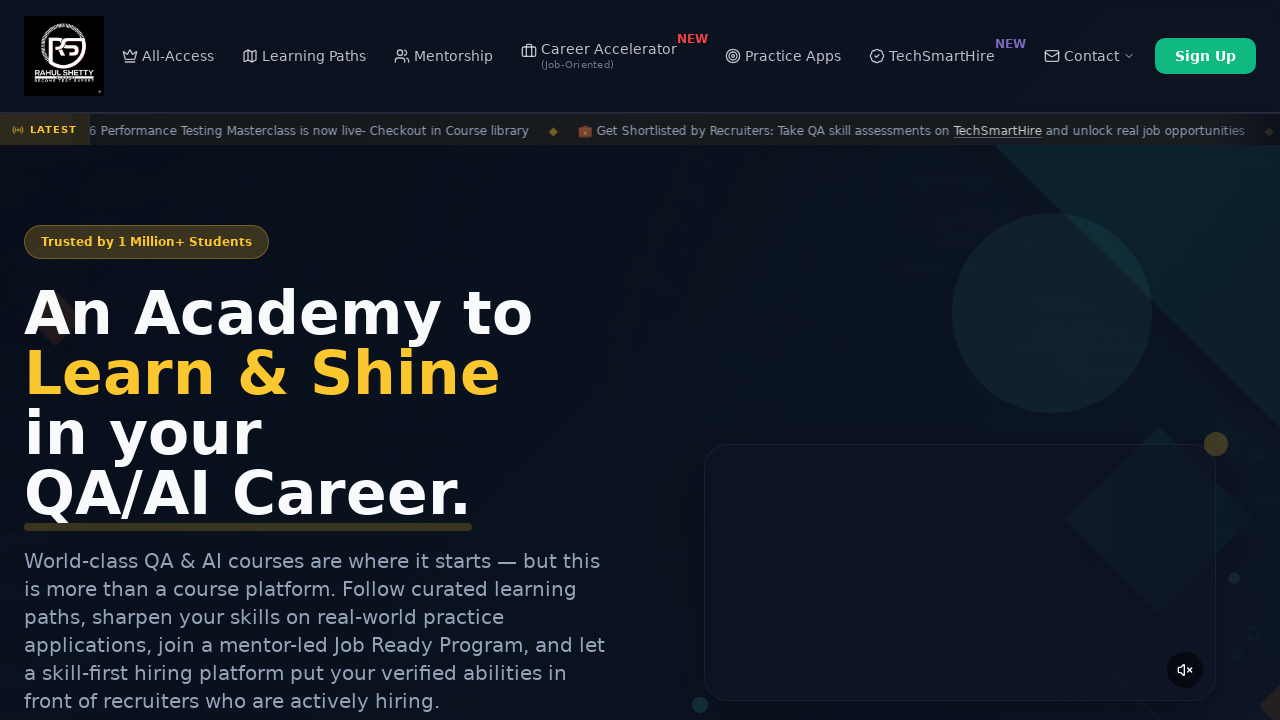

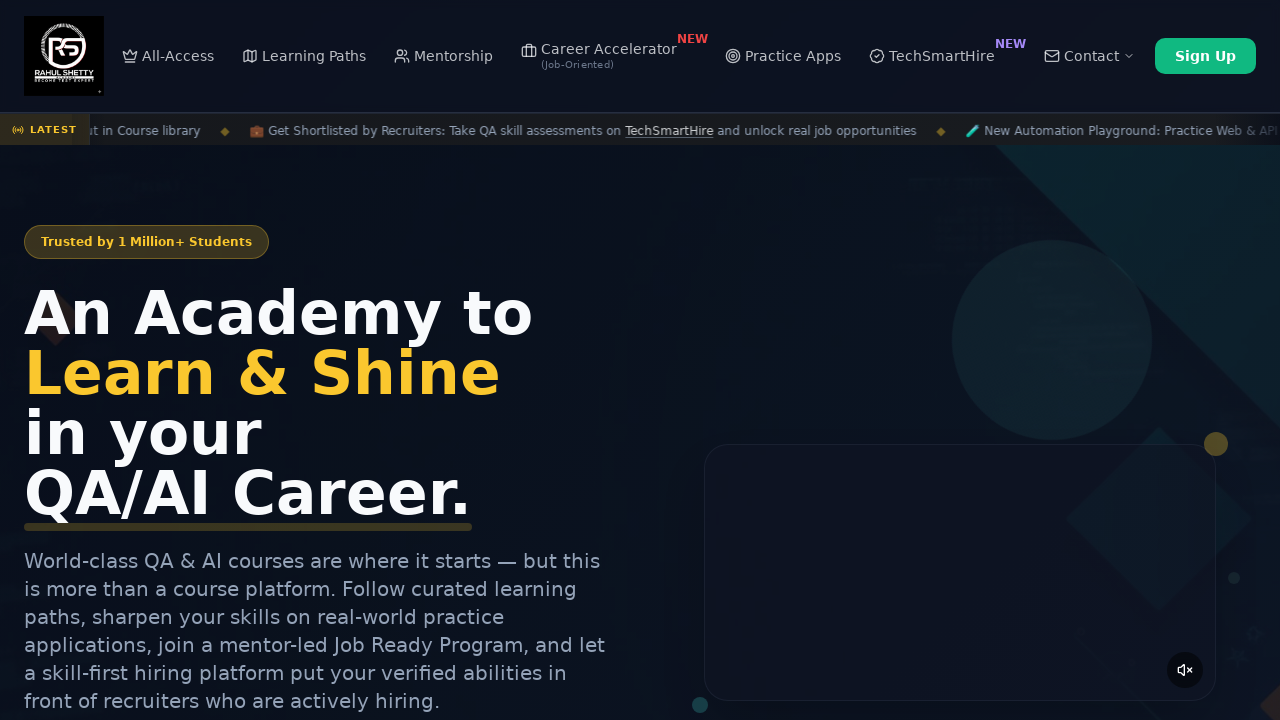